Tests that the footer element is displayed on the job page and contains expected elements including copyright symbol, privacy policy text, valid year range, and social media links to Behance, DProfile, Telegram, and VK

Starting URL: https://only.digital/job

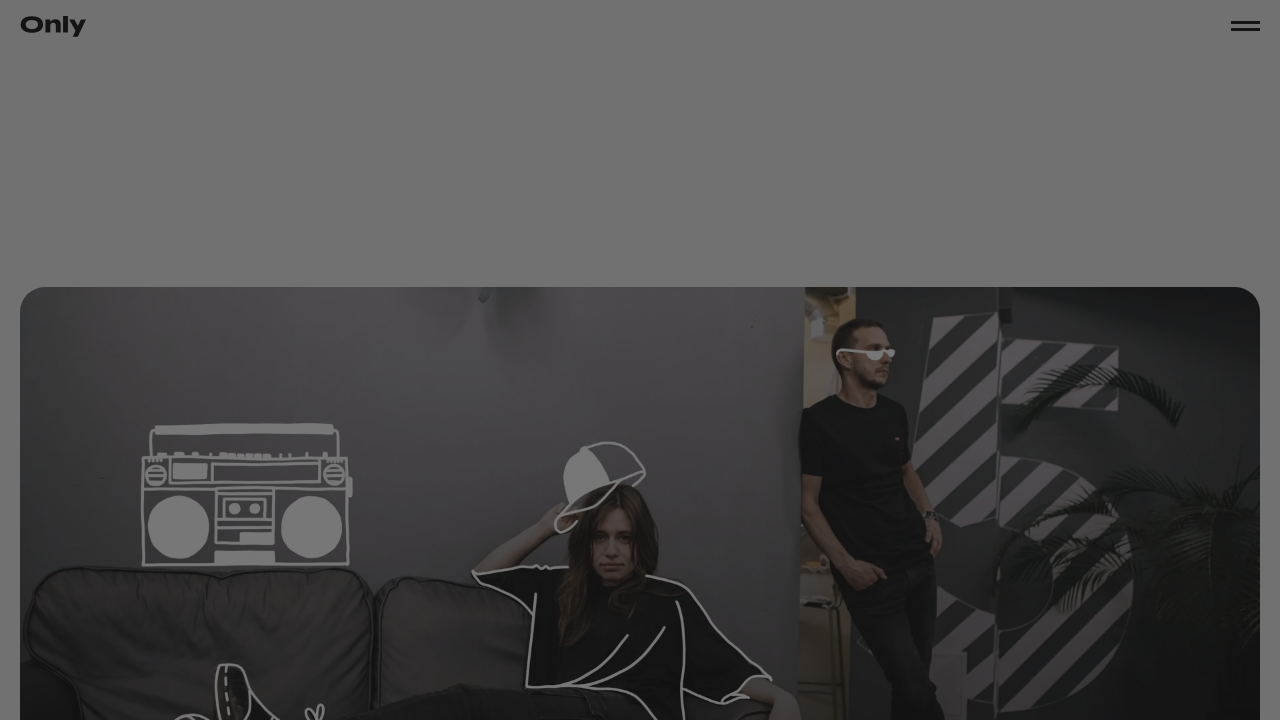

Footer element became visible on the job page
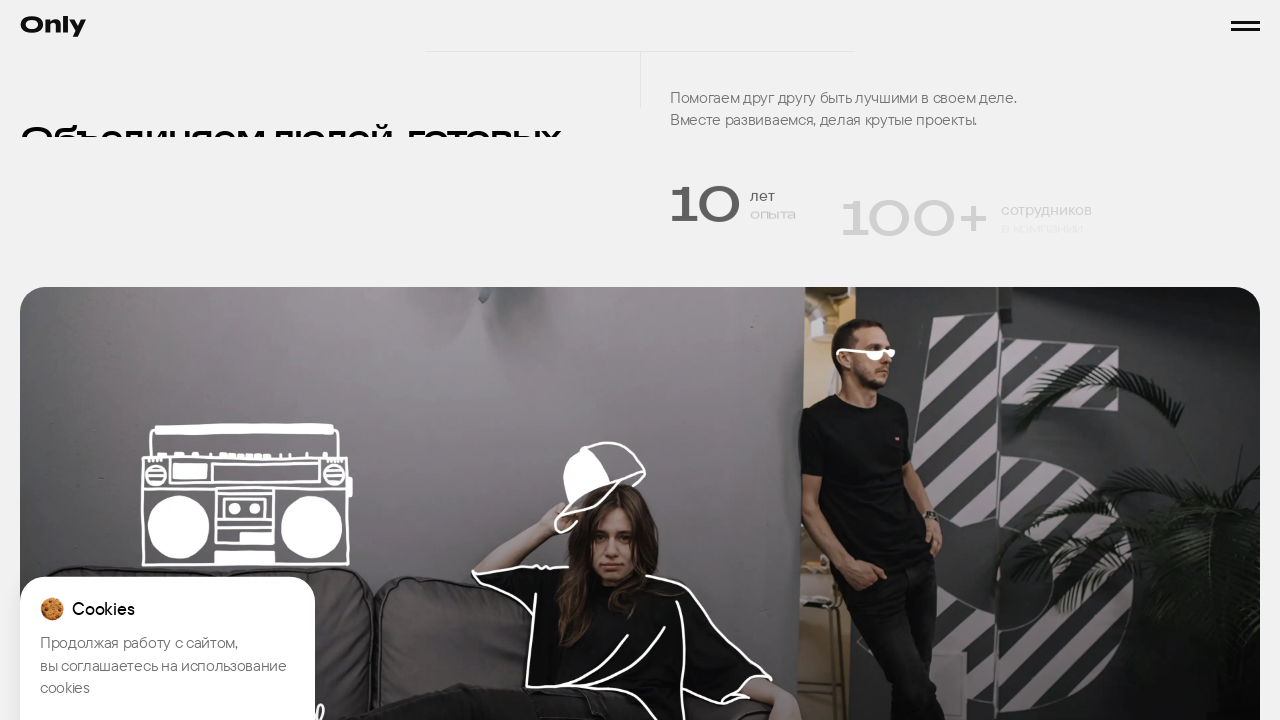

Asserted footer is visible
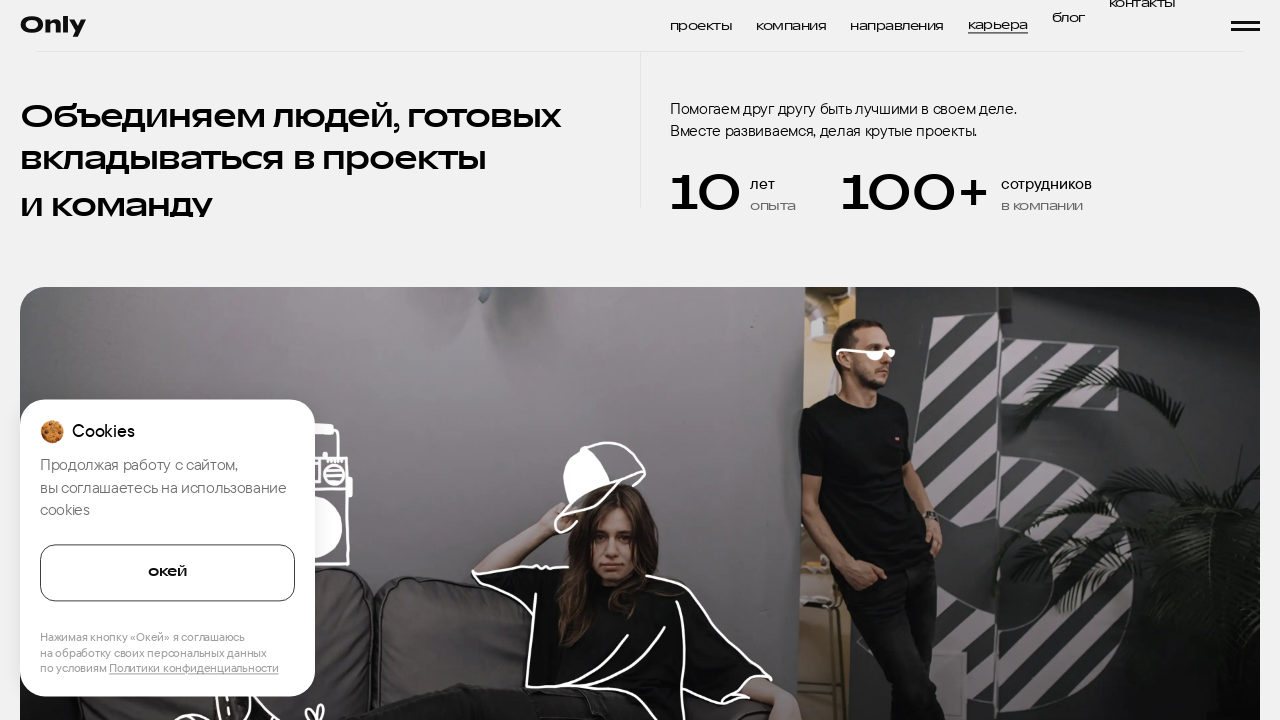

Retrieved footer text content
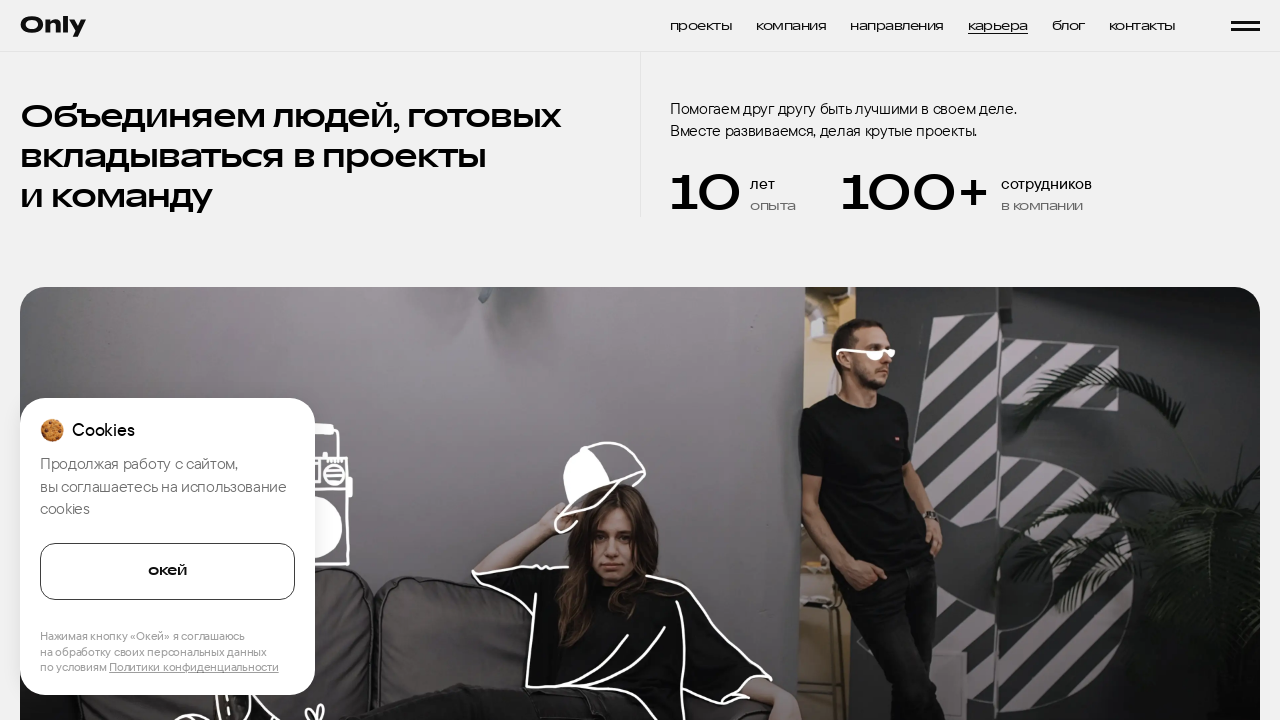

Verified copyright symbol (©) is present in footer
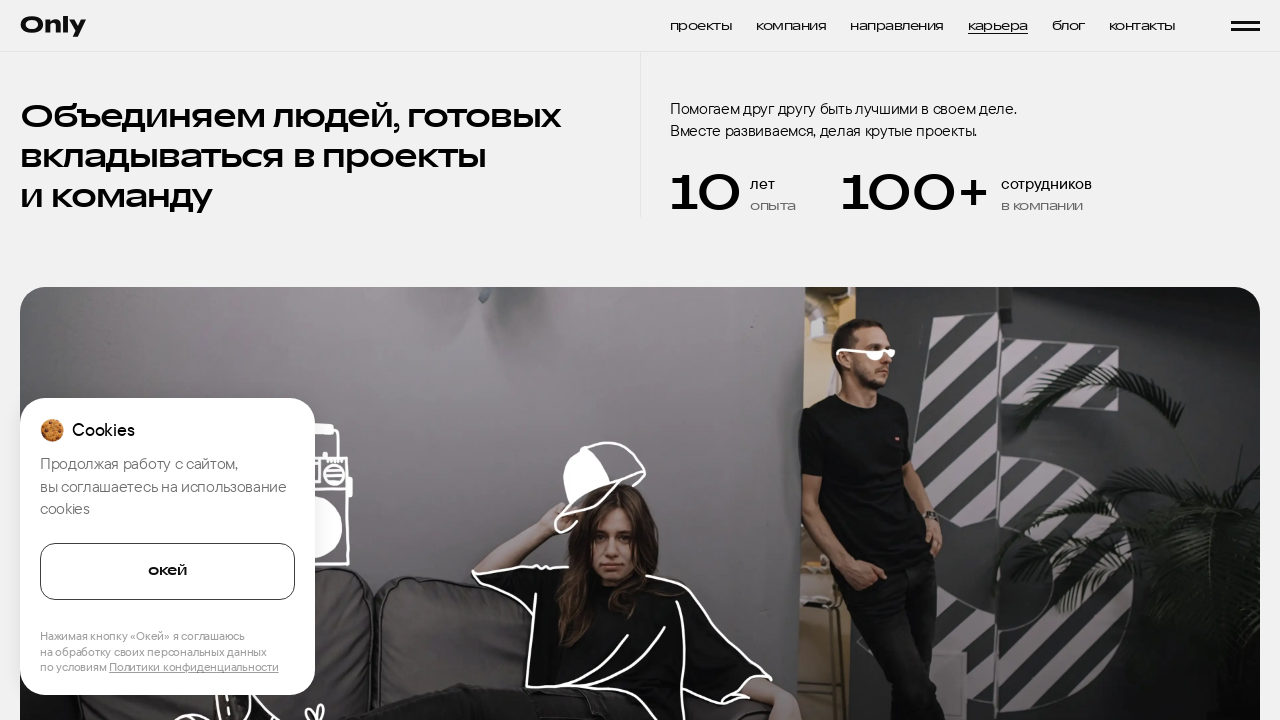

Verified privacy policy text is present in footer
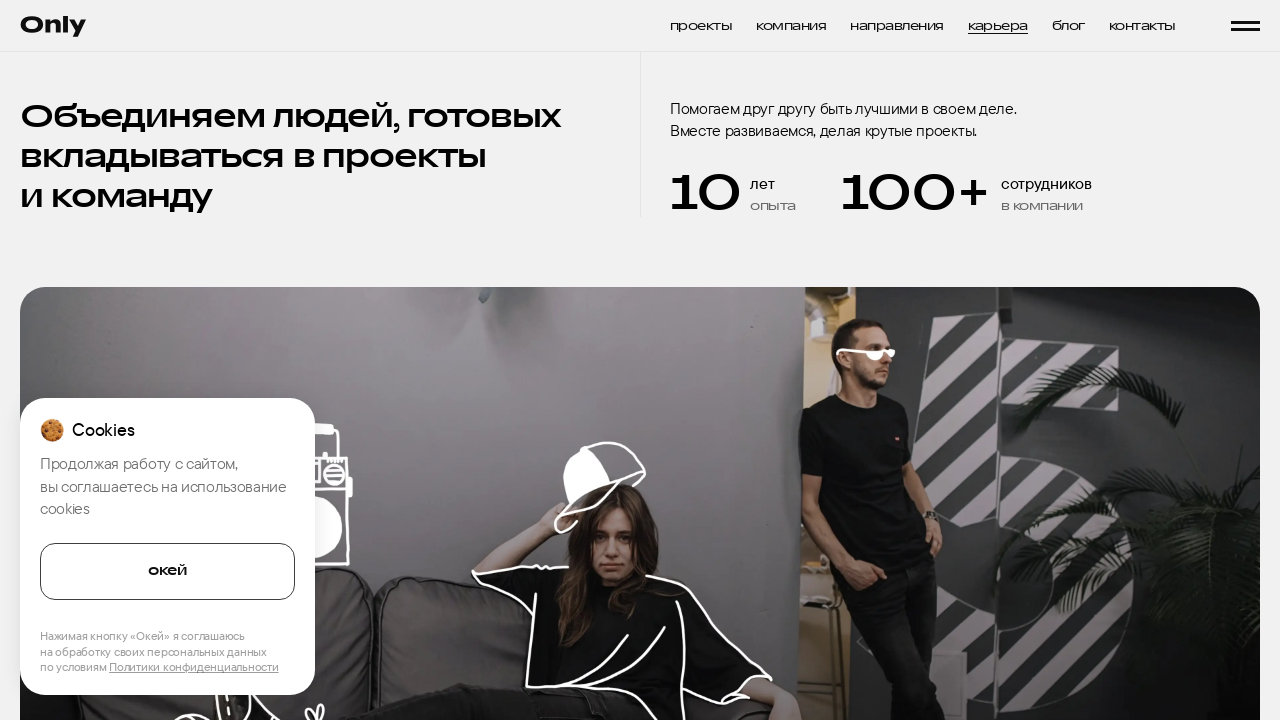

Verified year found in footer: ['2014', '2026']
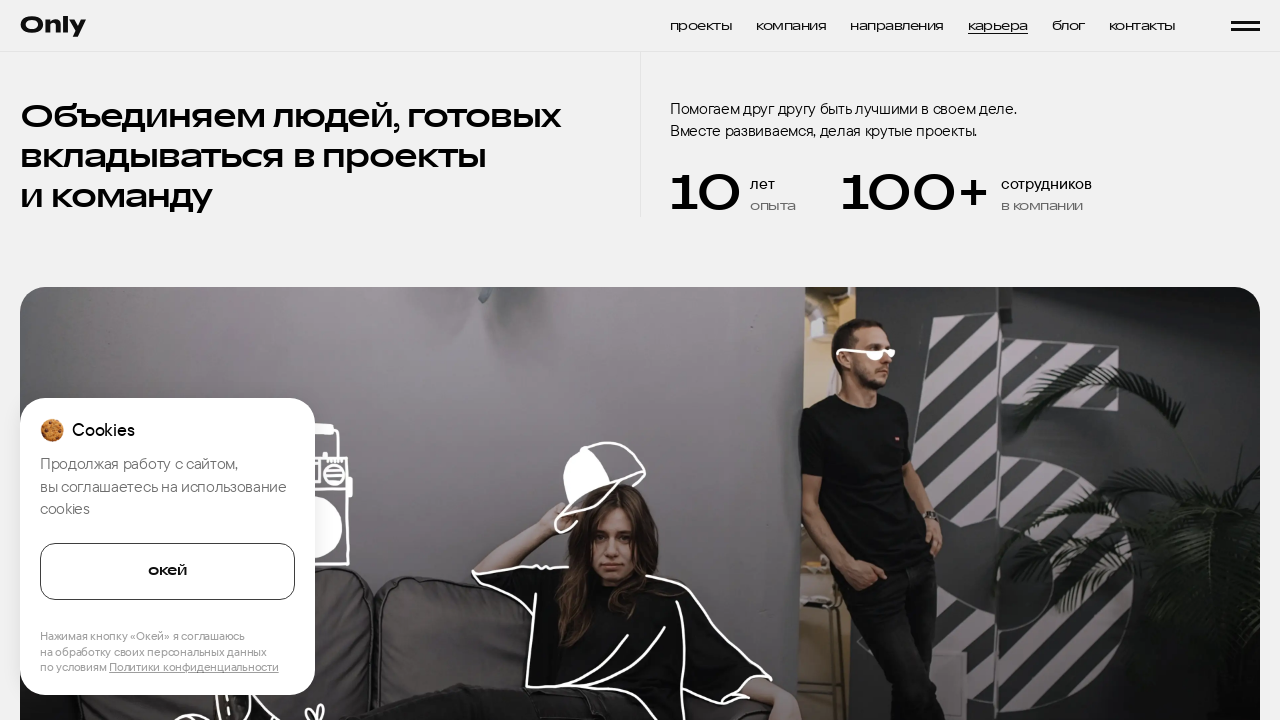

Verified valid year range: 2014 - 2026
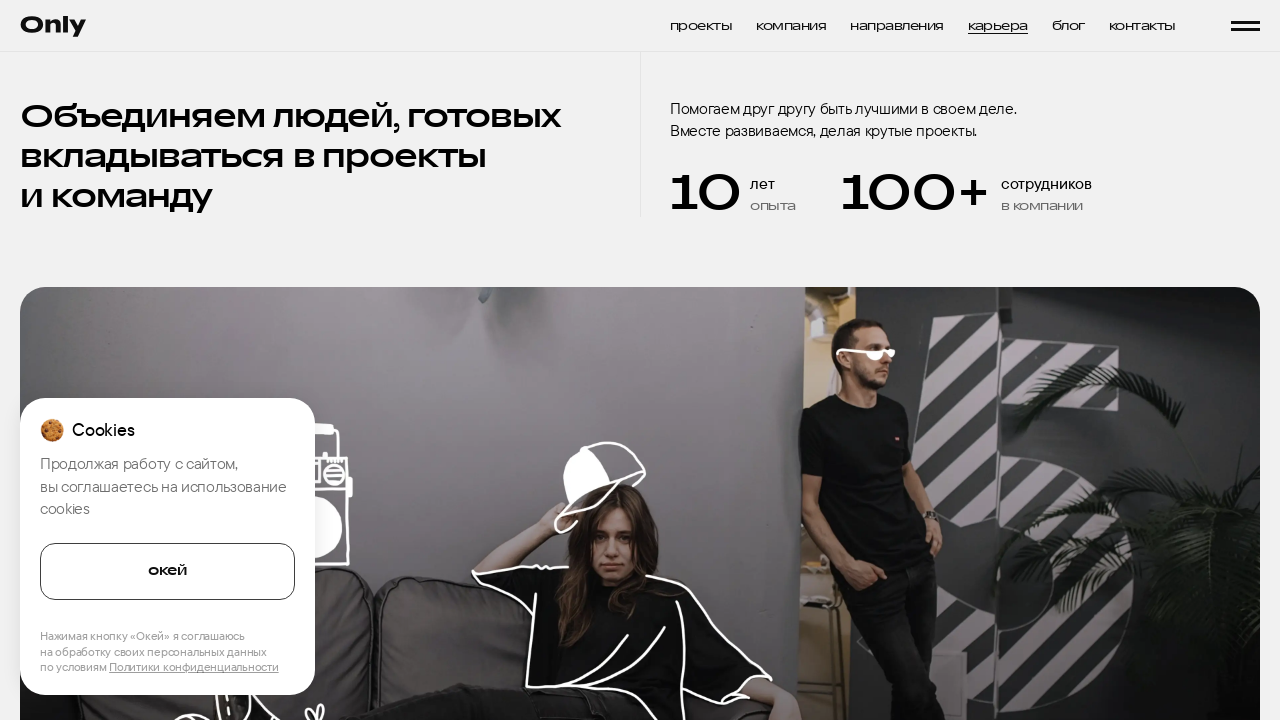

Found 5 links in footer
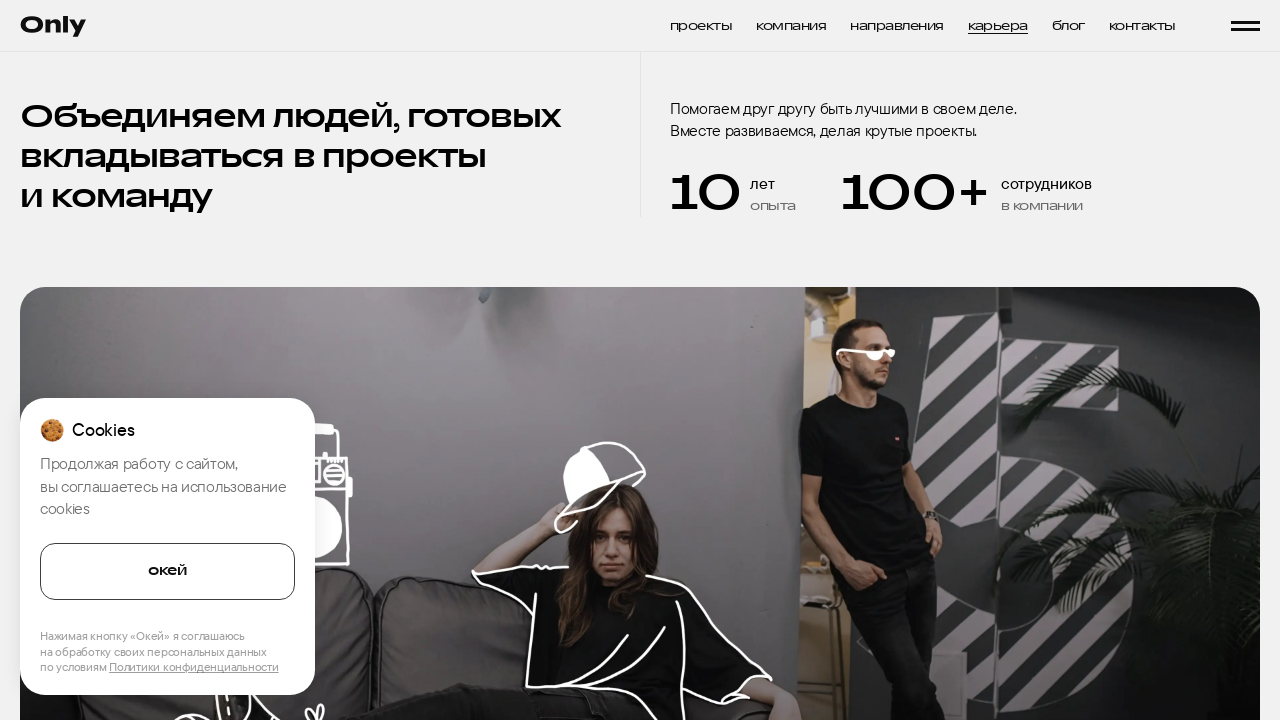

Retrieved 5 footer link hrefs
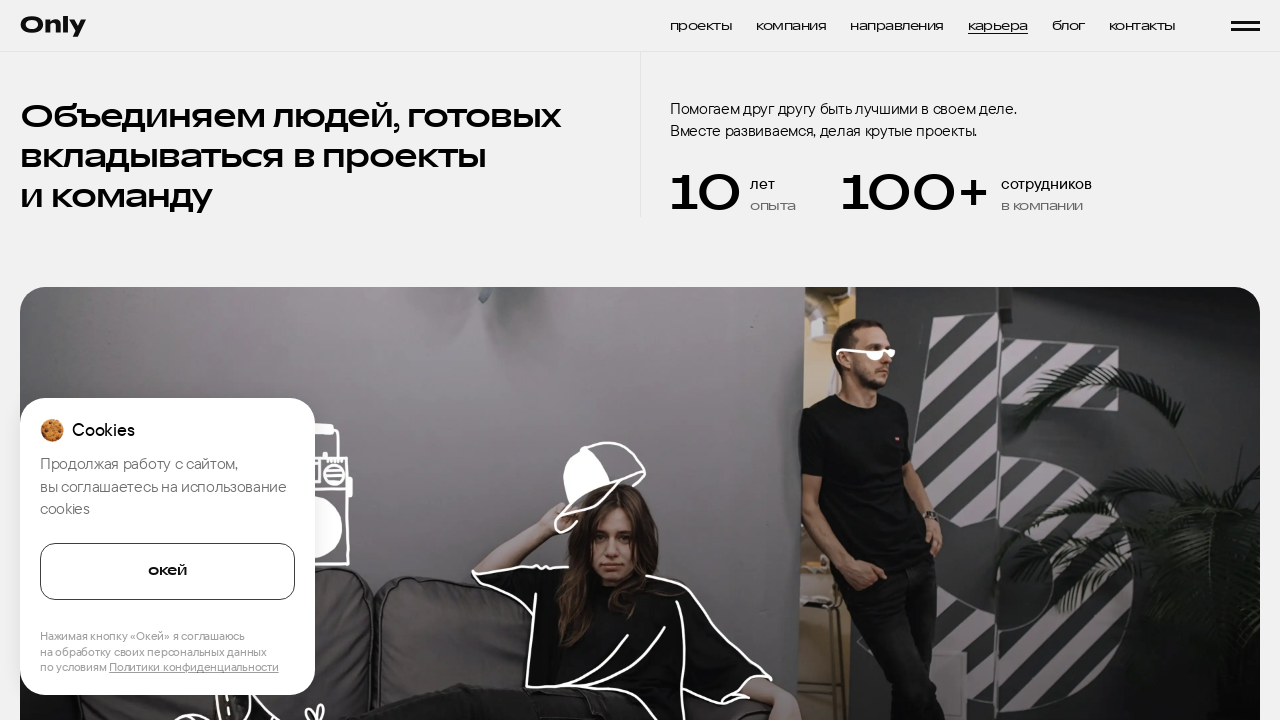

Verified social media link to Behance (behance.net) is present in footer
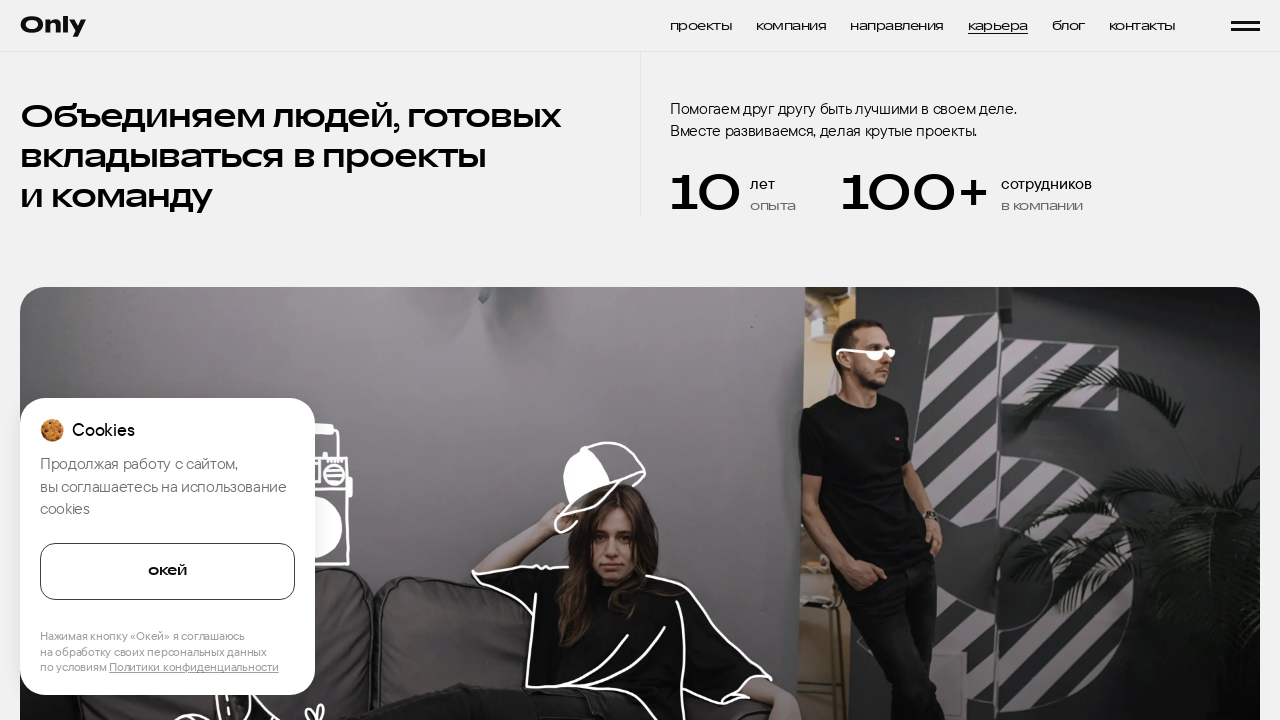

Verified social media link to DProfile (dprofile.ru) is present in footer
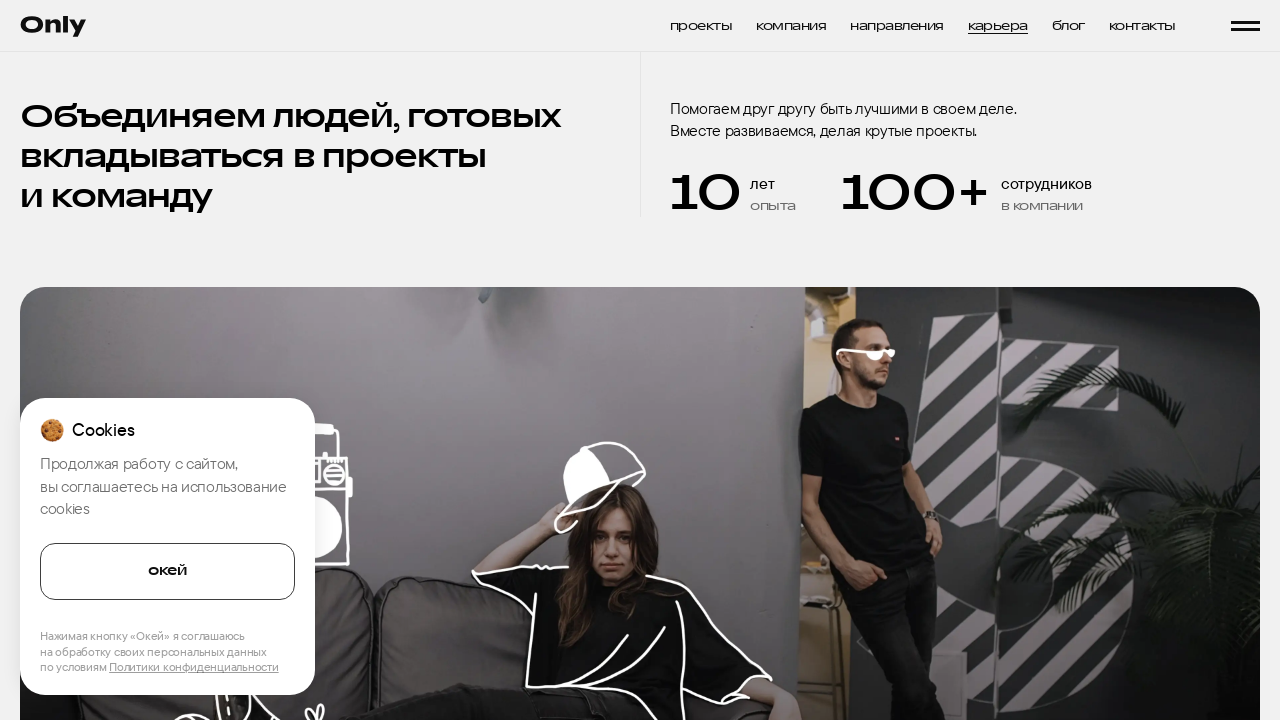

Verified social media link to Telegram (t.me) is present in footer
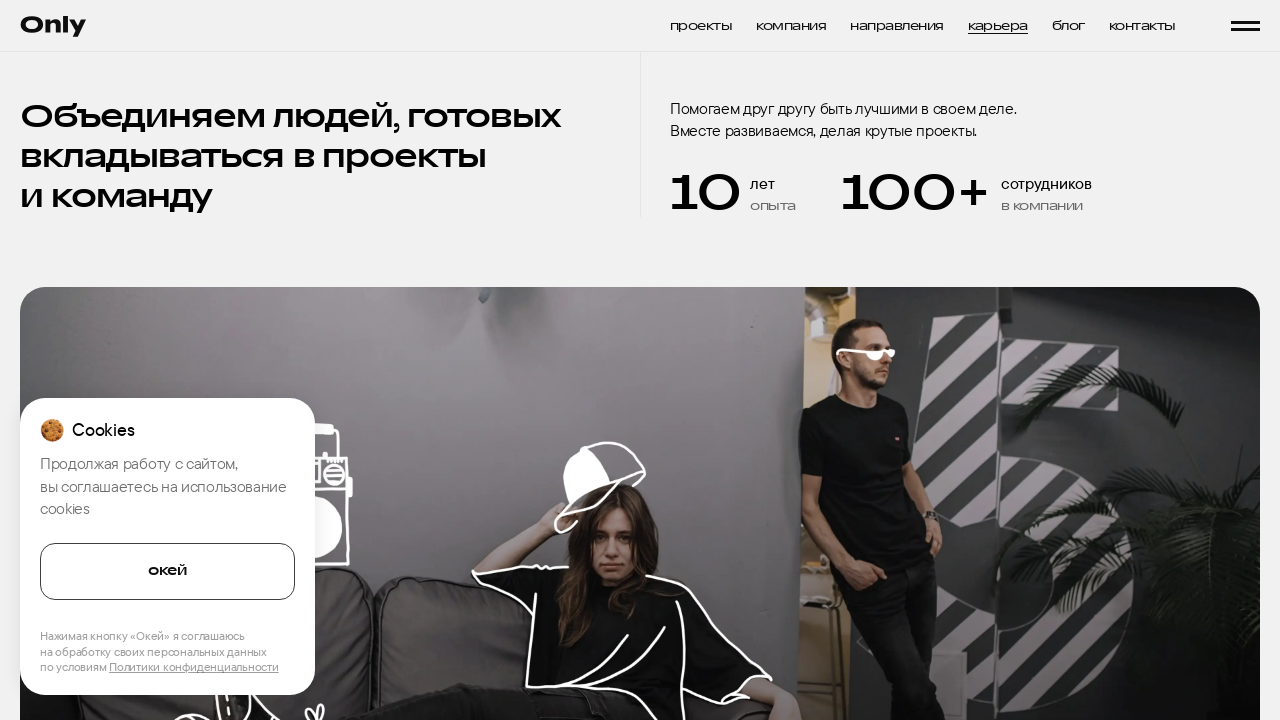

Verified social media link to VKontakte (vk.com) is present in footer
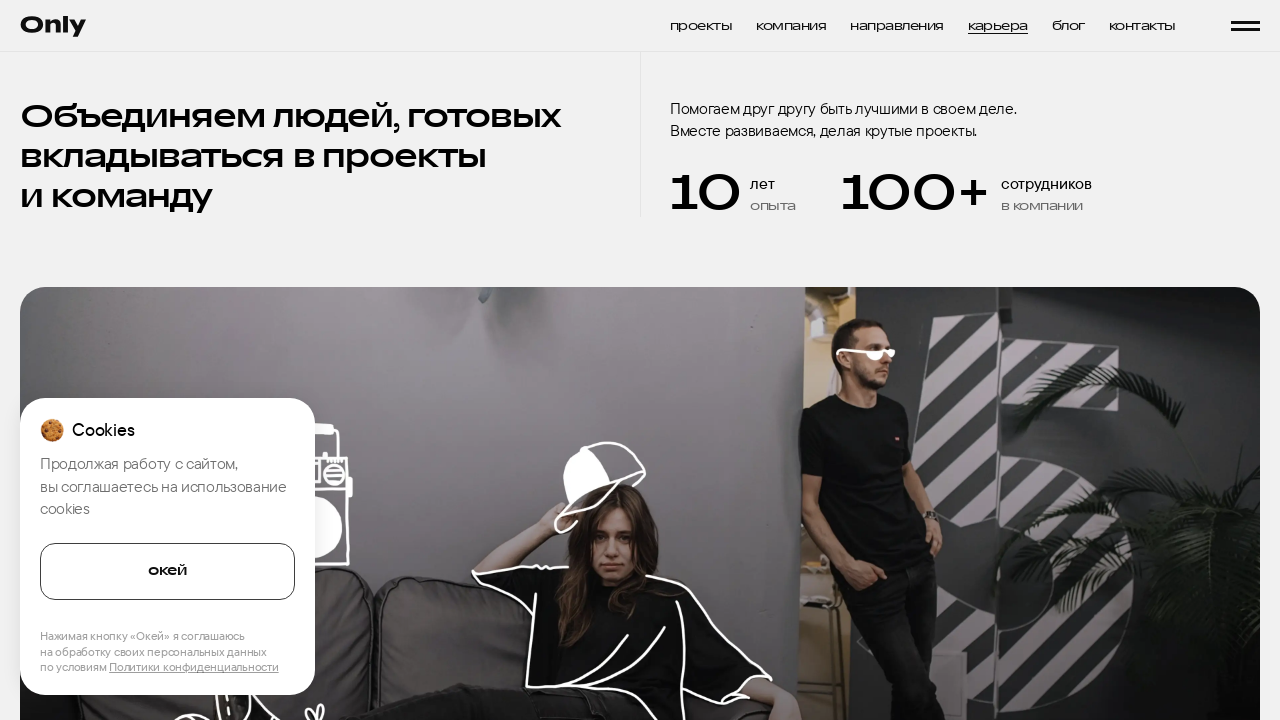

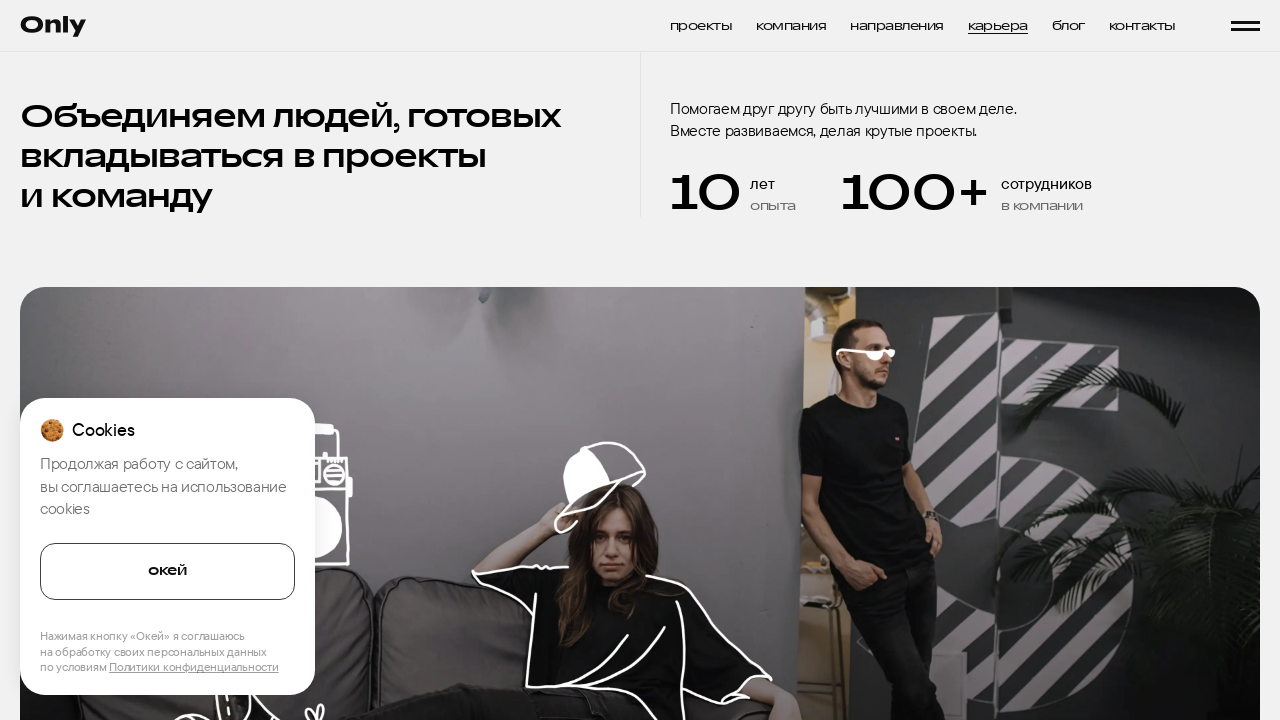